Tests keyboard functions by typing text into a textarea and then using Ctrl+Z to undo the input

Starting URL: http://omayo.blogspot.com/

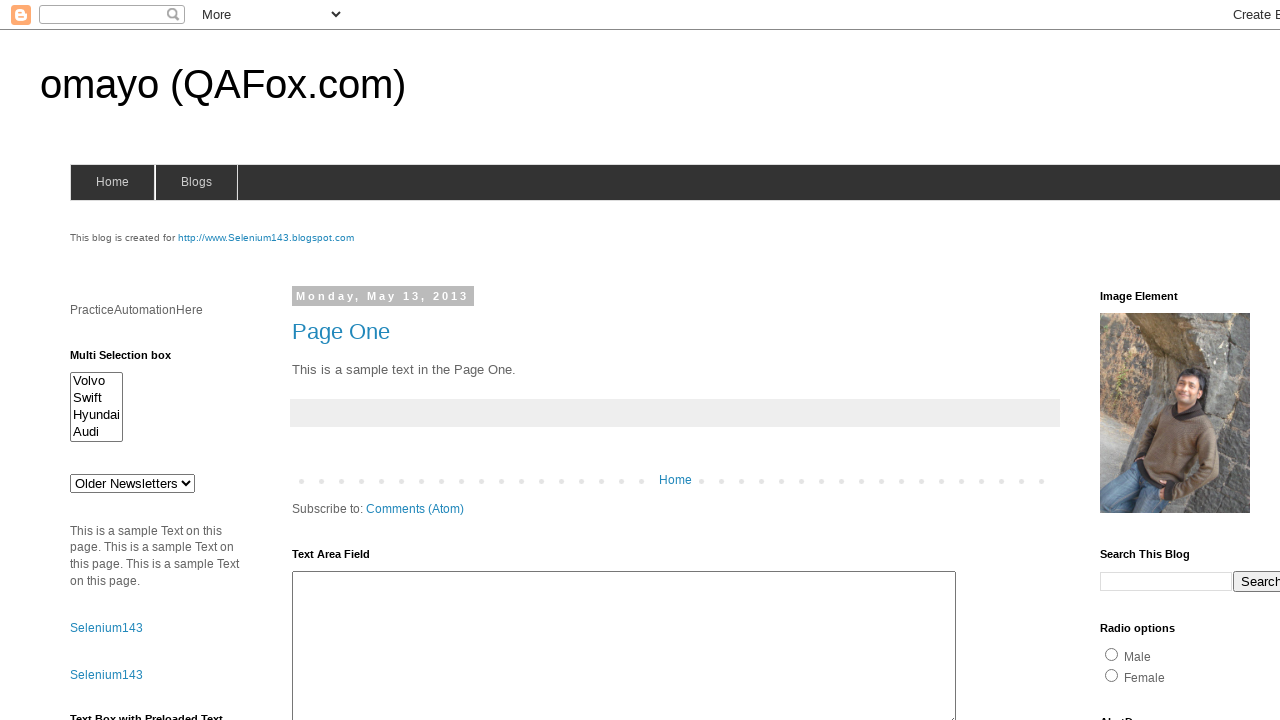

Navigated to http://omayo.blogspot.com/
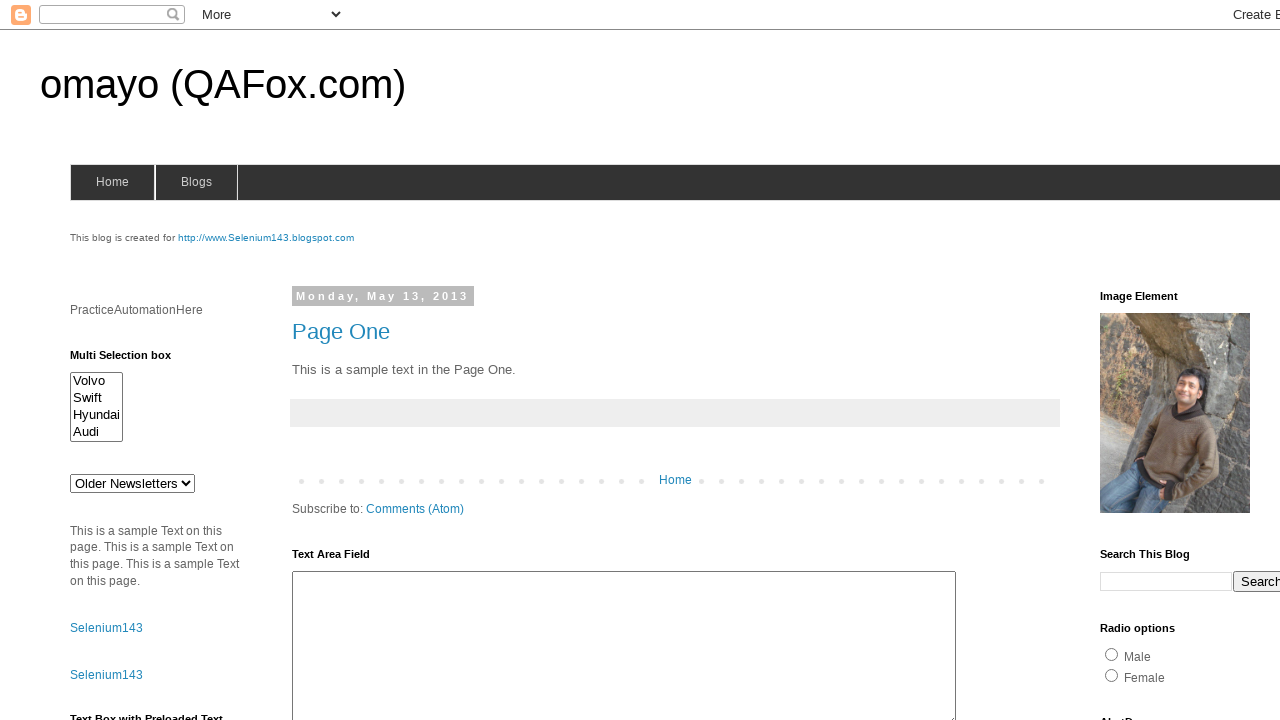

Filled textarea with 'Testing keyboard functions in Playwright' on #ta1
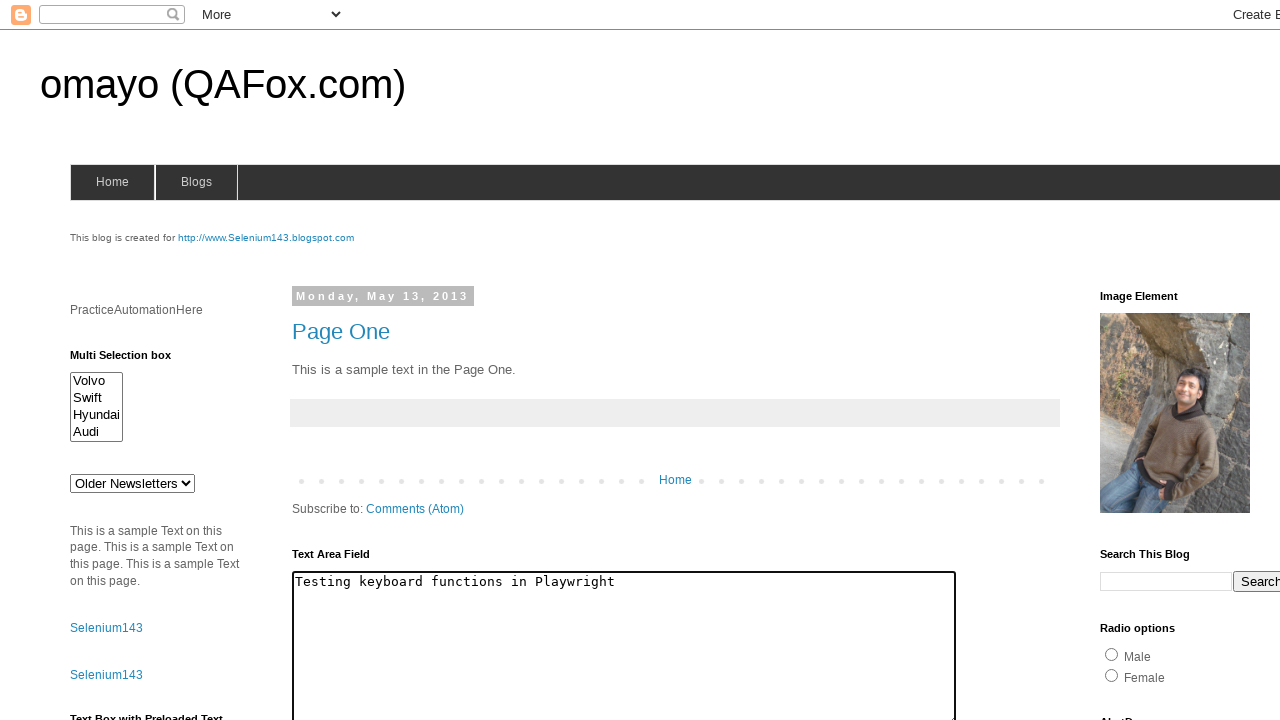

Pressed Ctrl+Z to undo the textarea input
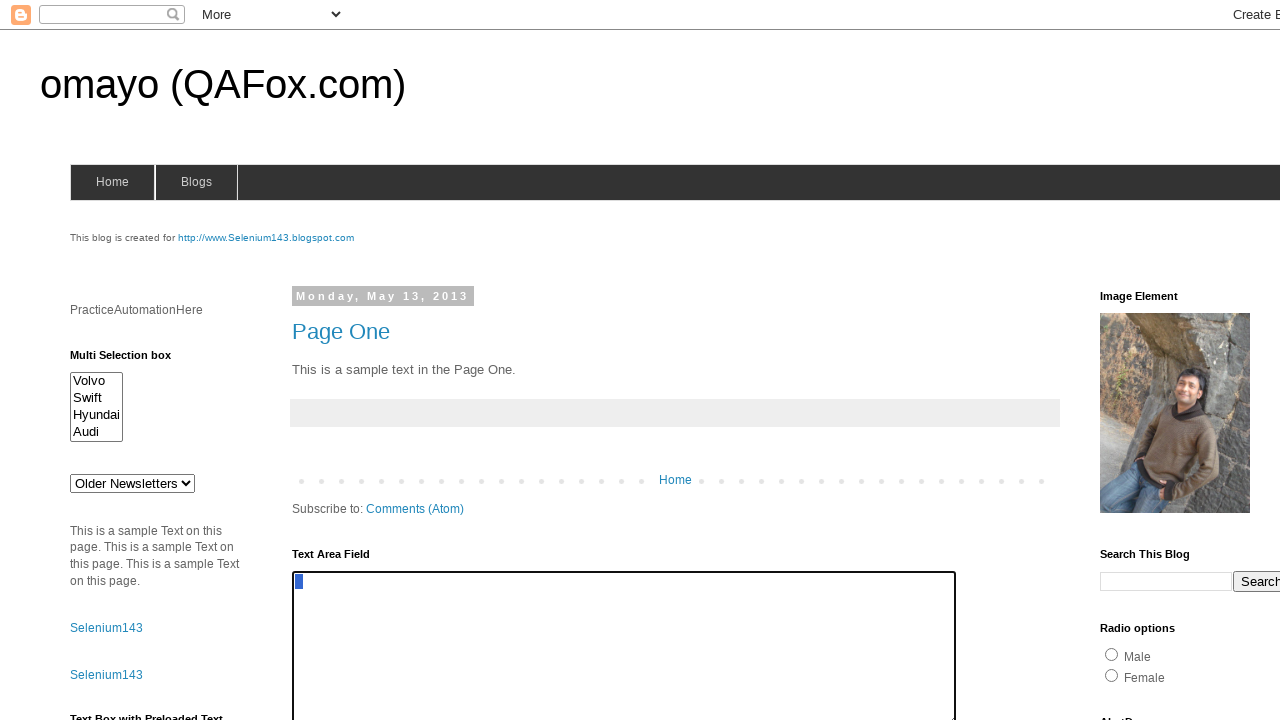

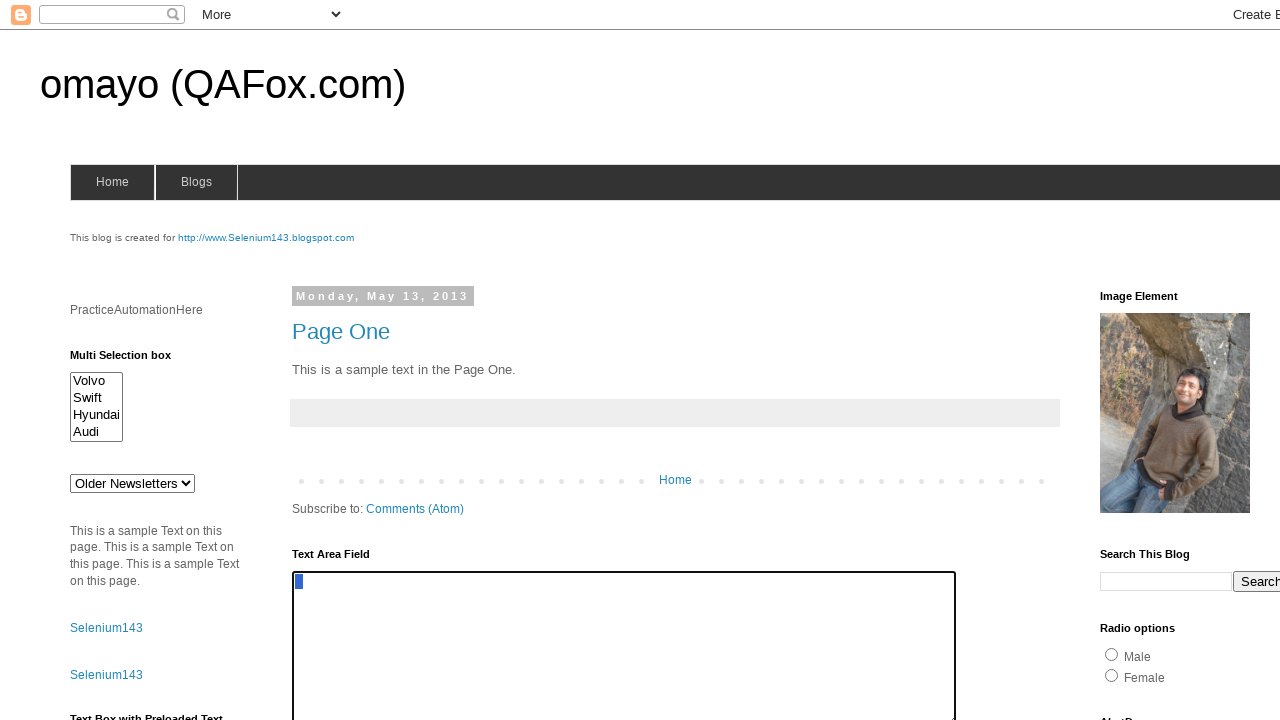